Tests a complete flight booking flow on BlazeDemo by selecting departure/destination cities, choosing a flight, and filling in passenger and payment details to complete the purchase.

Starting URL: https://blazedemo.com/

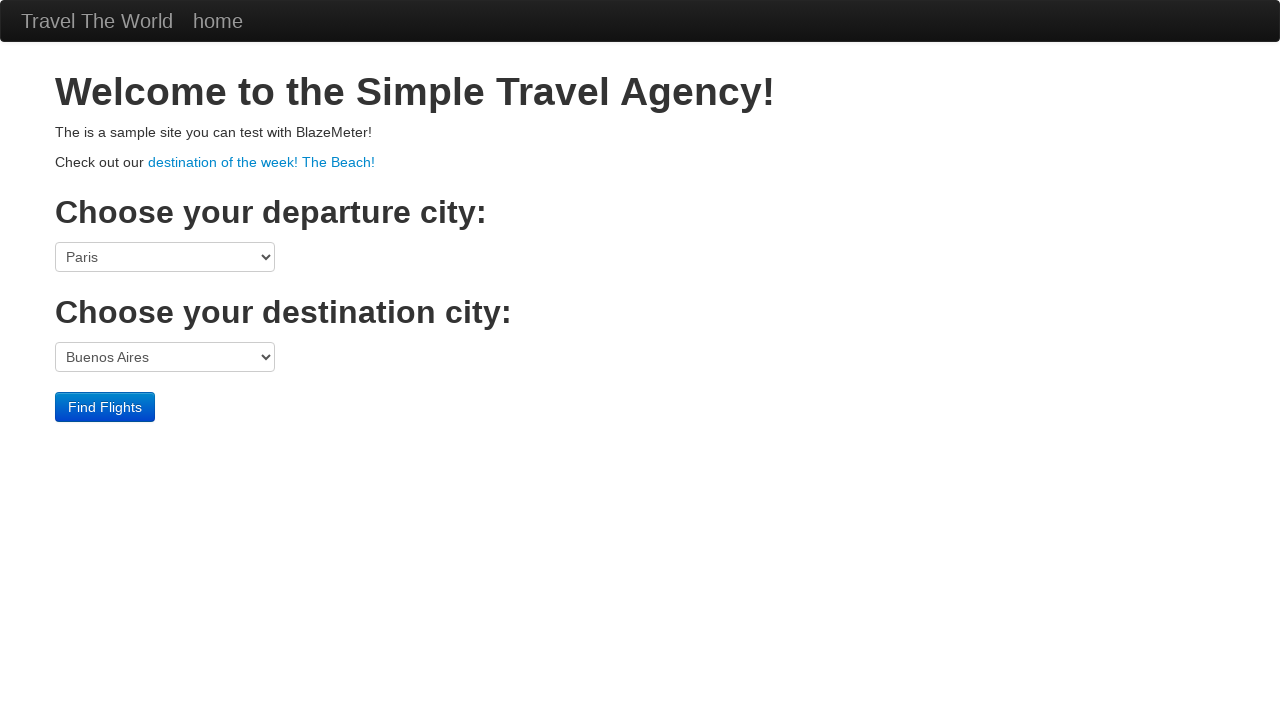

Clicked departure city dropdown at (165, 257) on select[name='fromPort']
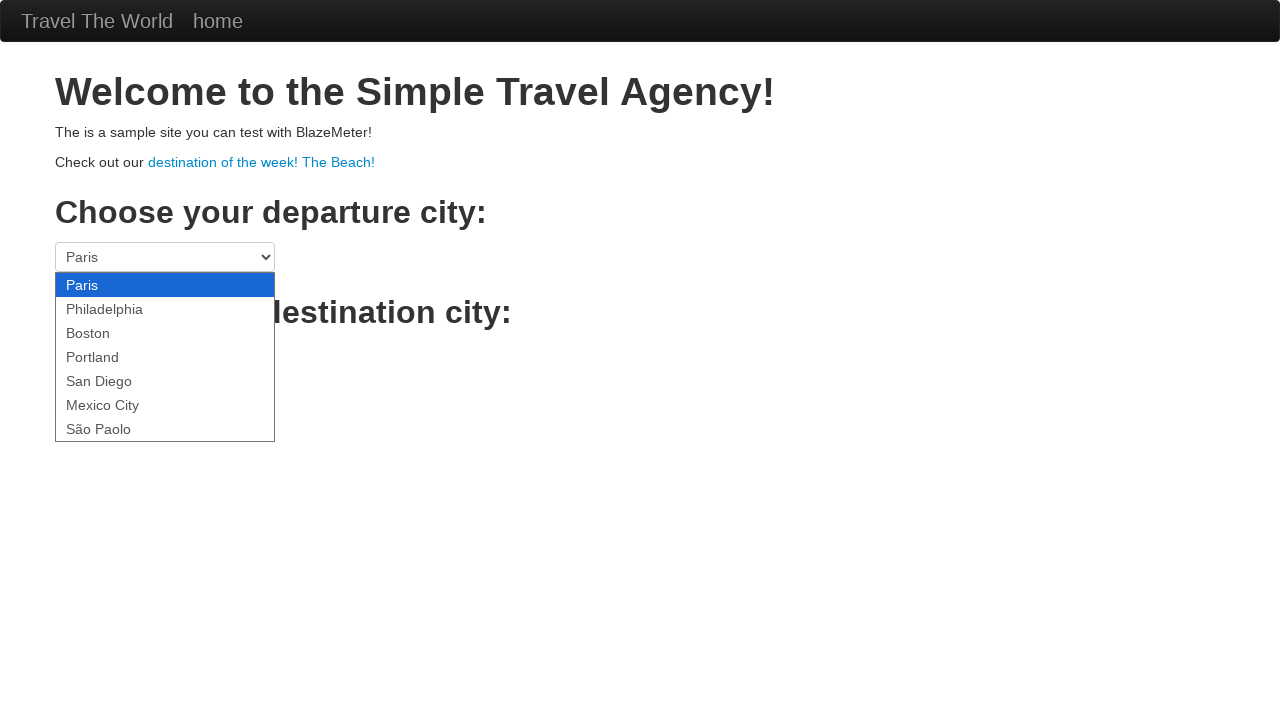

Selected Boston as departure city on select[name='fromPort']
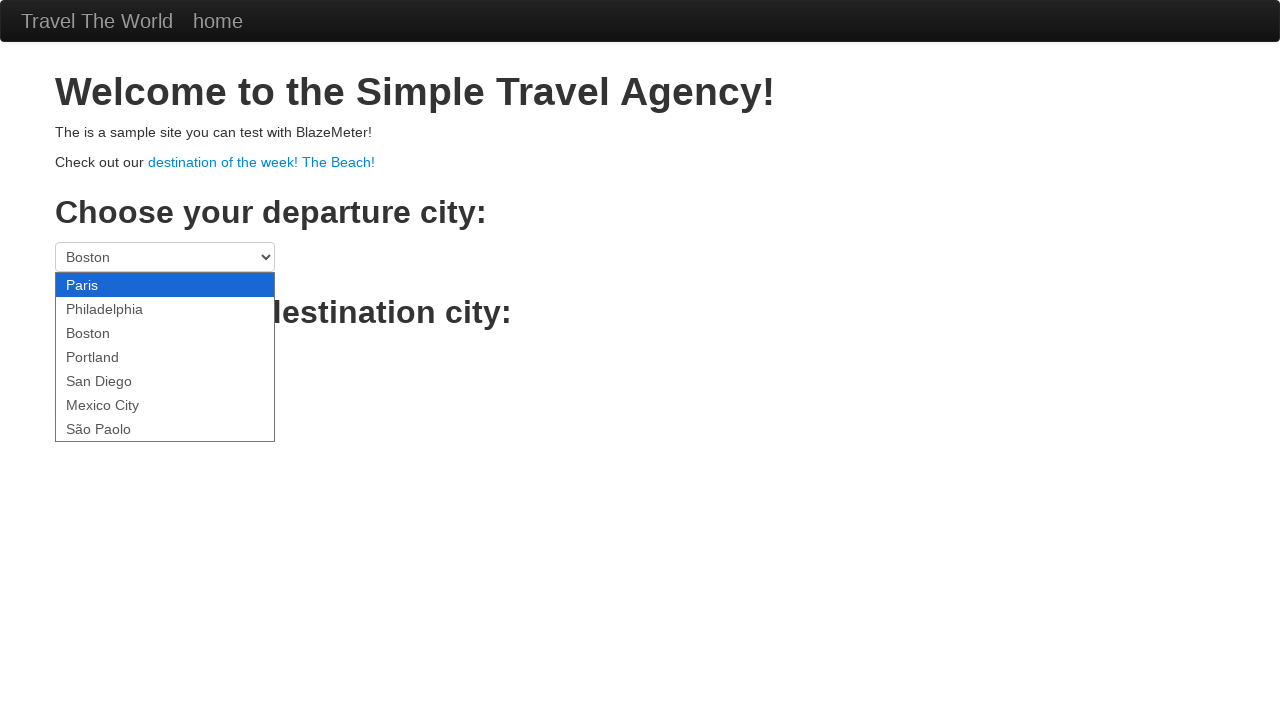

Clicked destination city dropdown at (165, 357) on select[name='toPort']
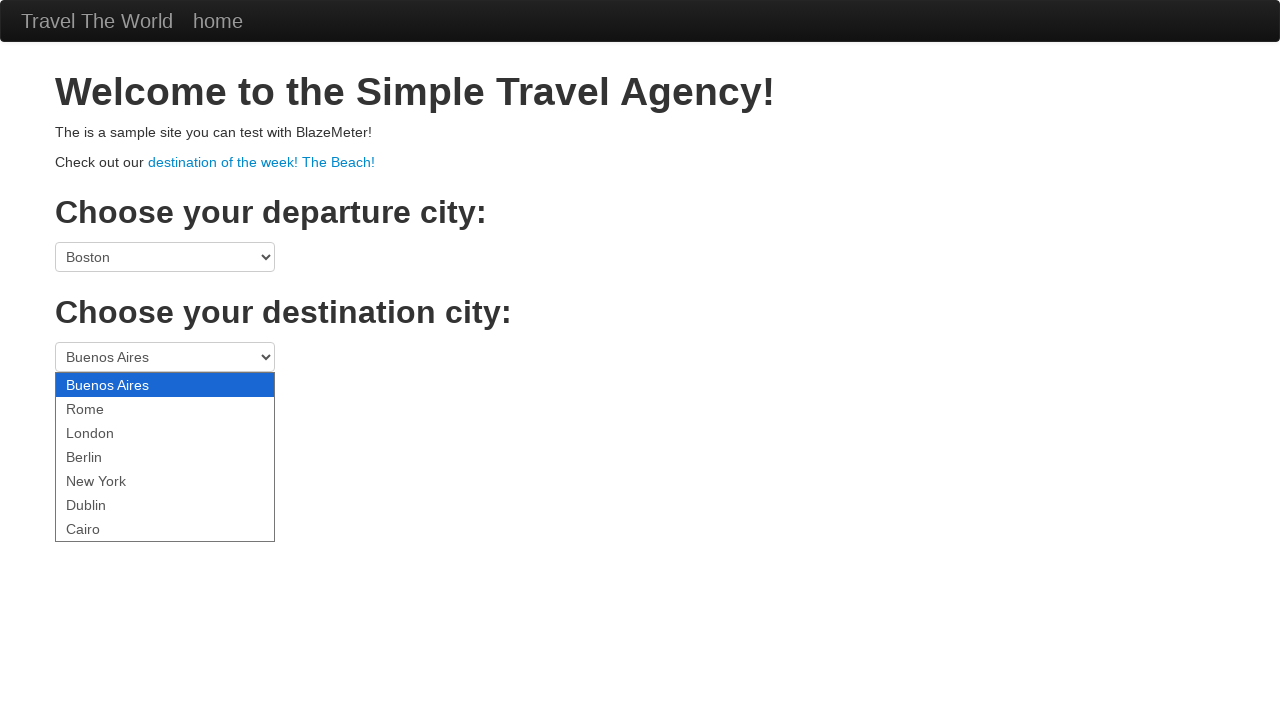

Selected New York as destination city on select[name='toPort']
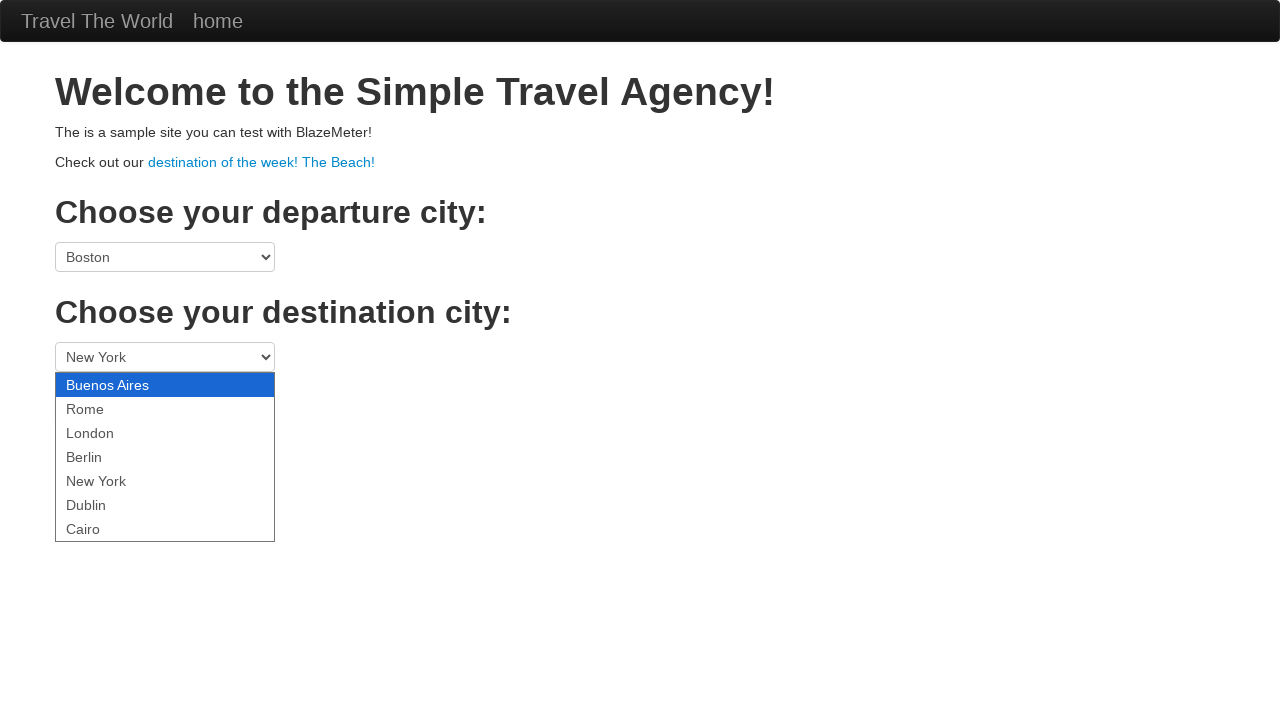

Clicked Find Flights button at (105, 407) on .btn-primary
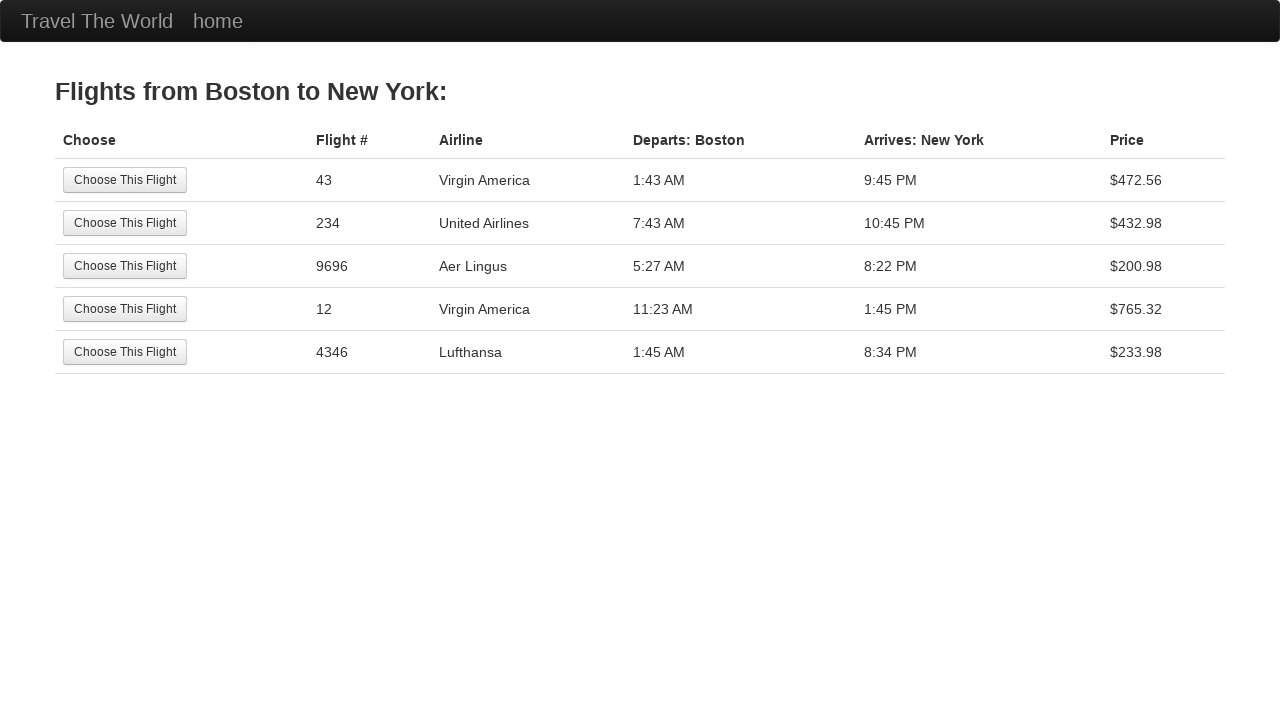

Selected flight from 4th row at (125, 309) on tr:nth-child(4) .btn
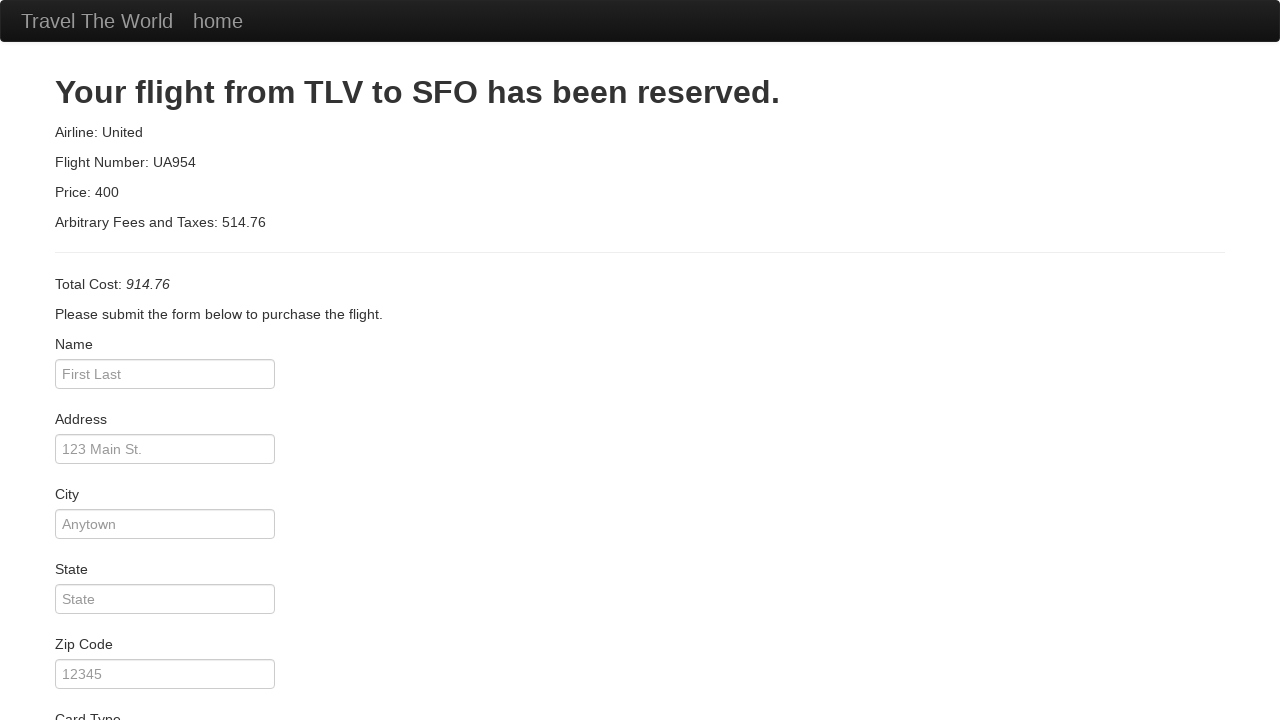

Clicked passenger name field at (165, 374) on #inputName
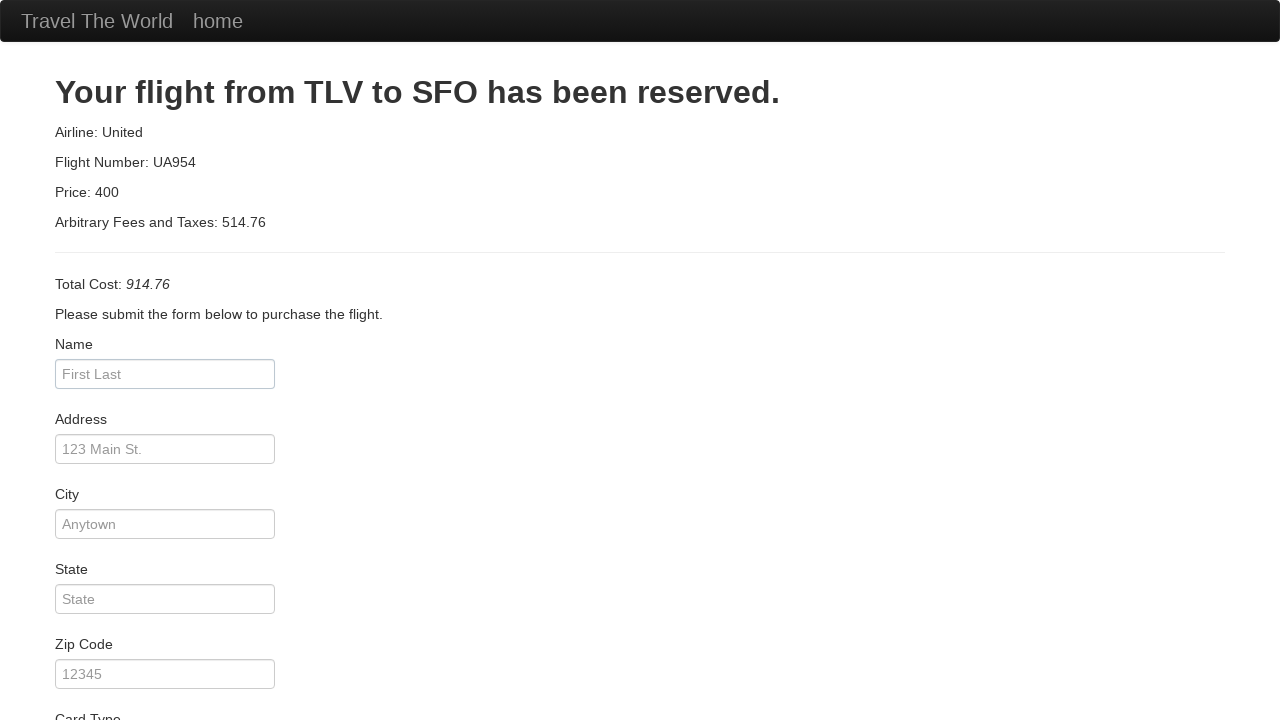

Filled passenger name as 'John Smith' on #inputName
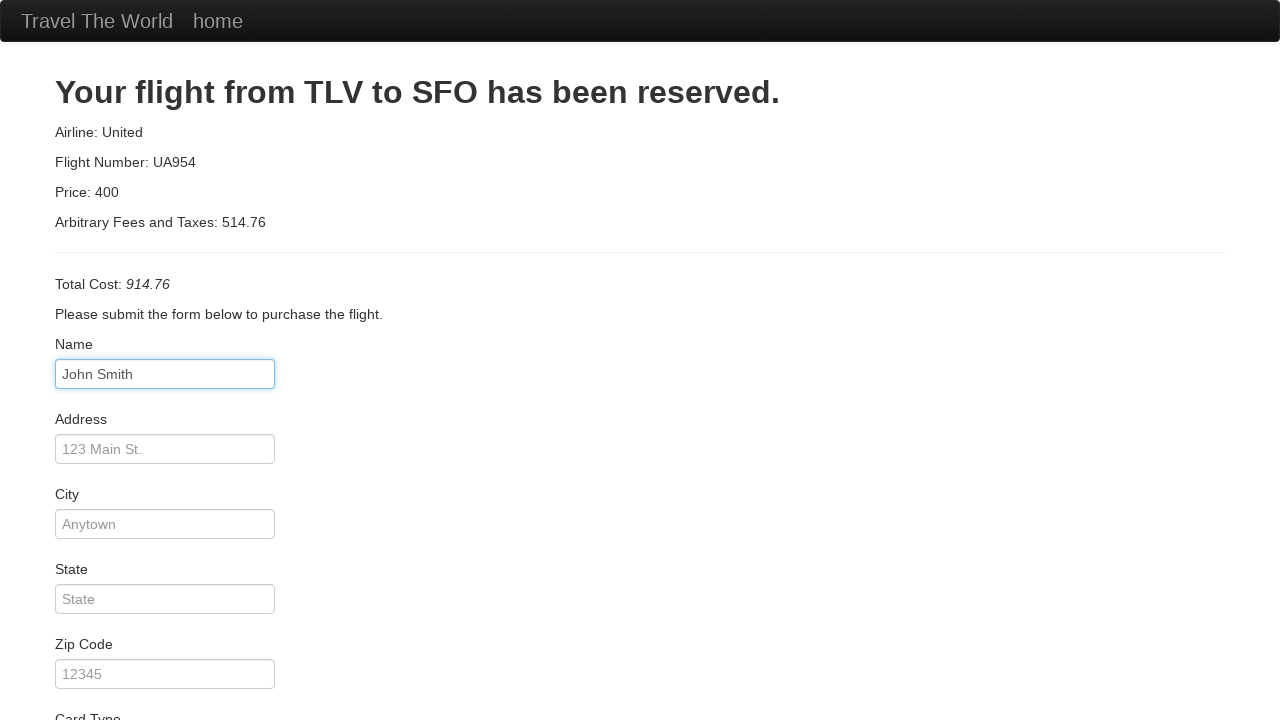

Clicked address field at (165, 449) on #address
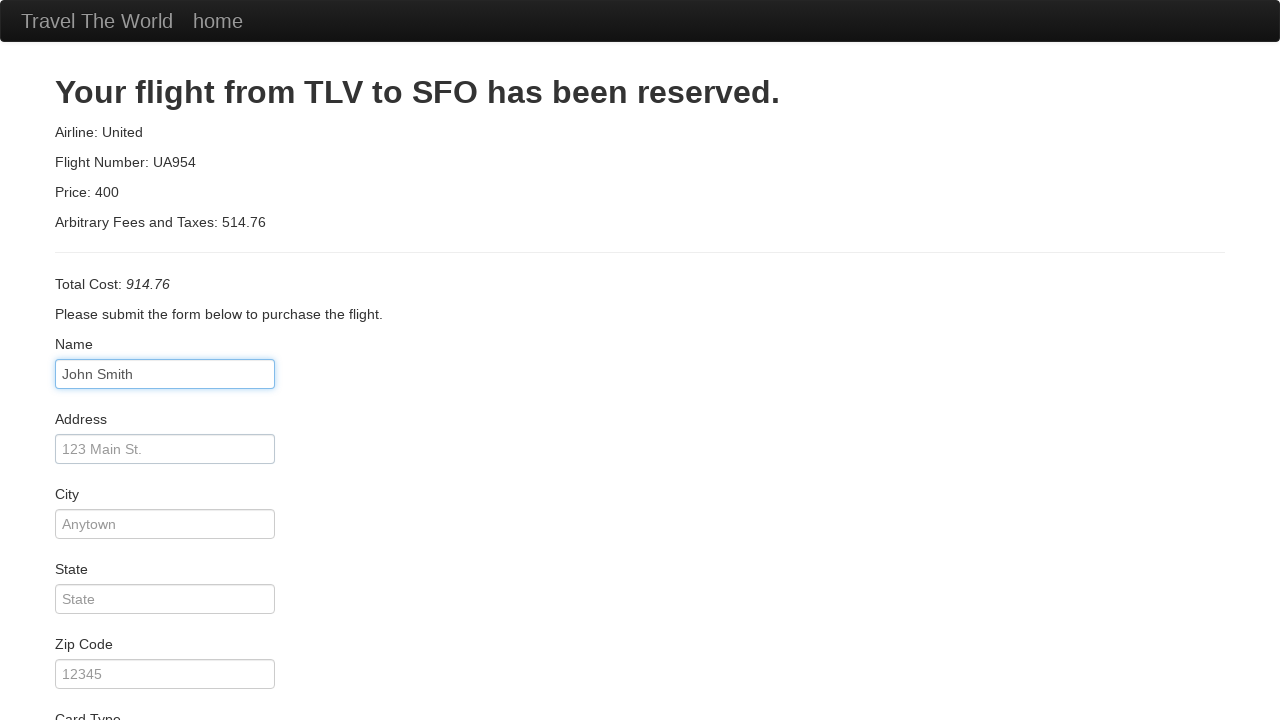

Filled address as '123 Main Street' on #address
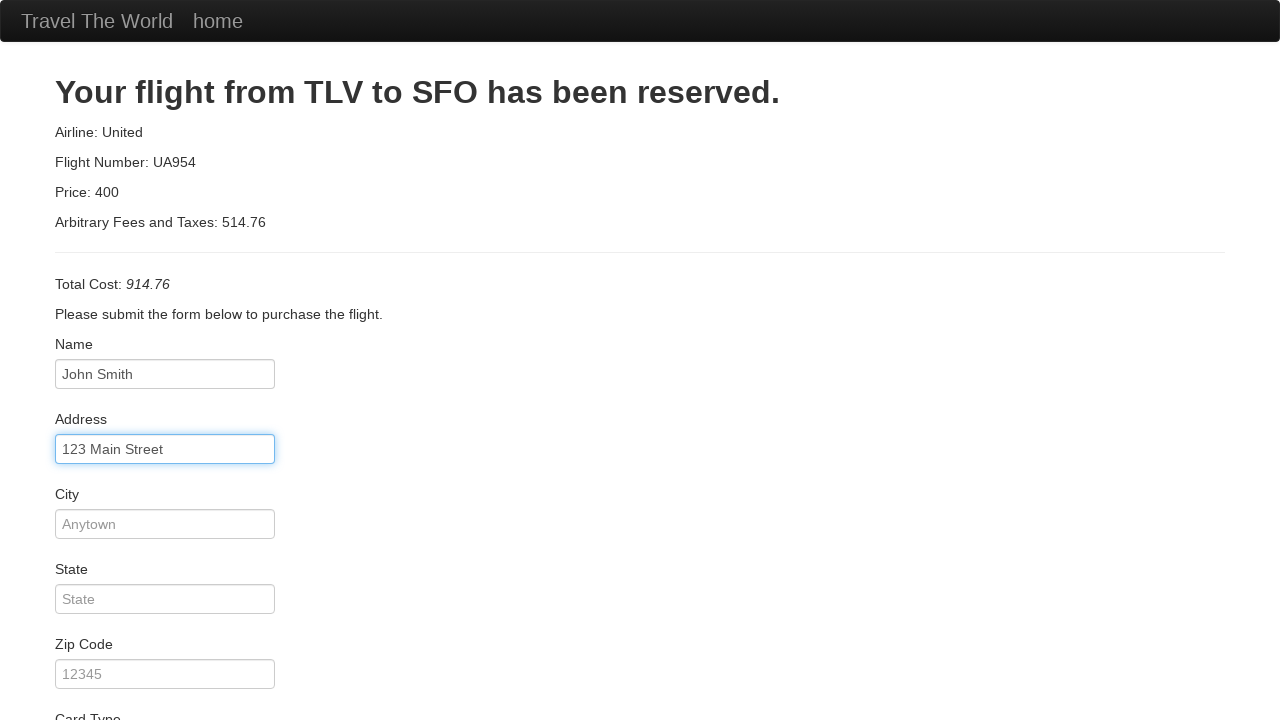

Filled city as 'Boston' on #city
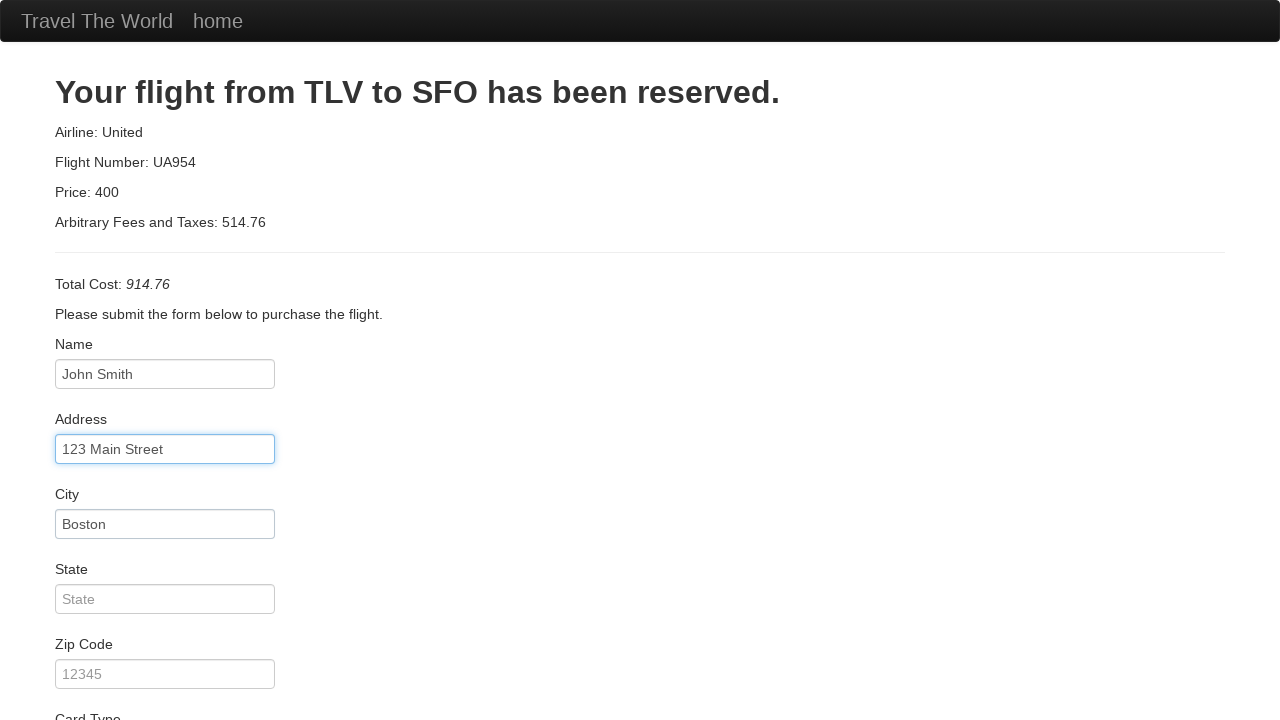

Filled state as 'Massachusetts' on #state
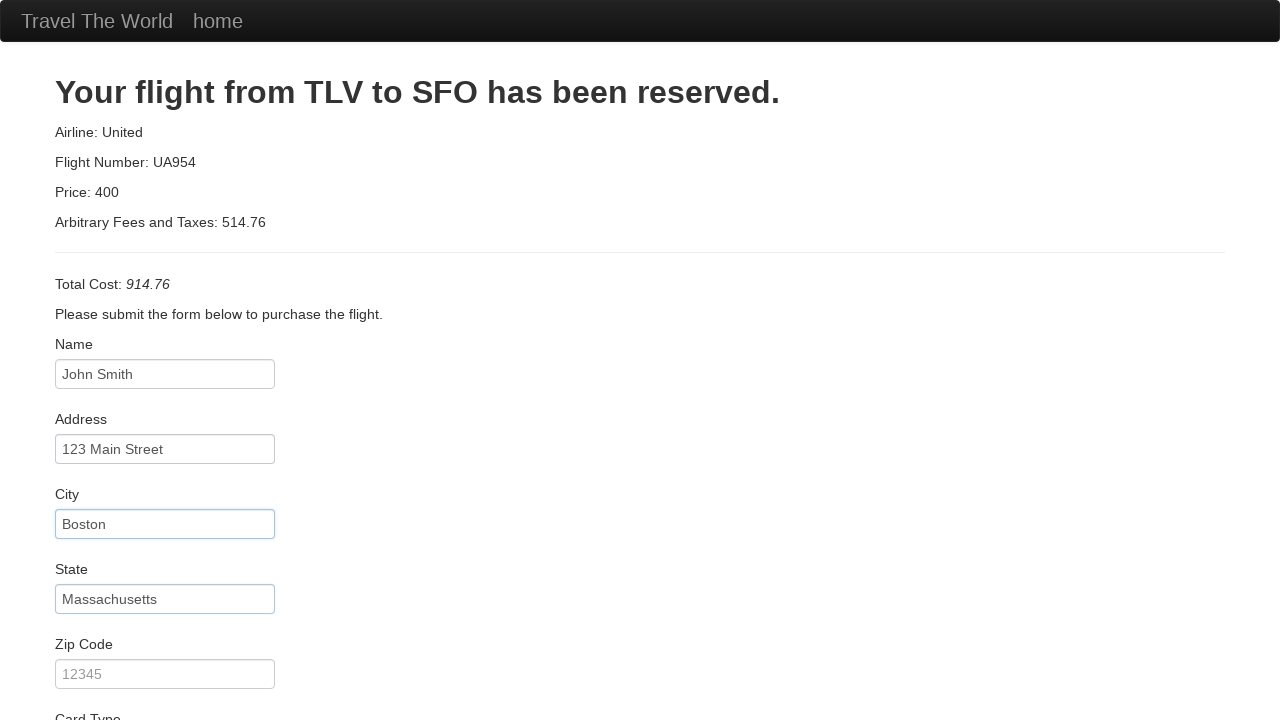

Filled zip code as '02134' on #zipCode
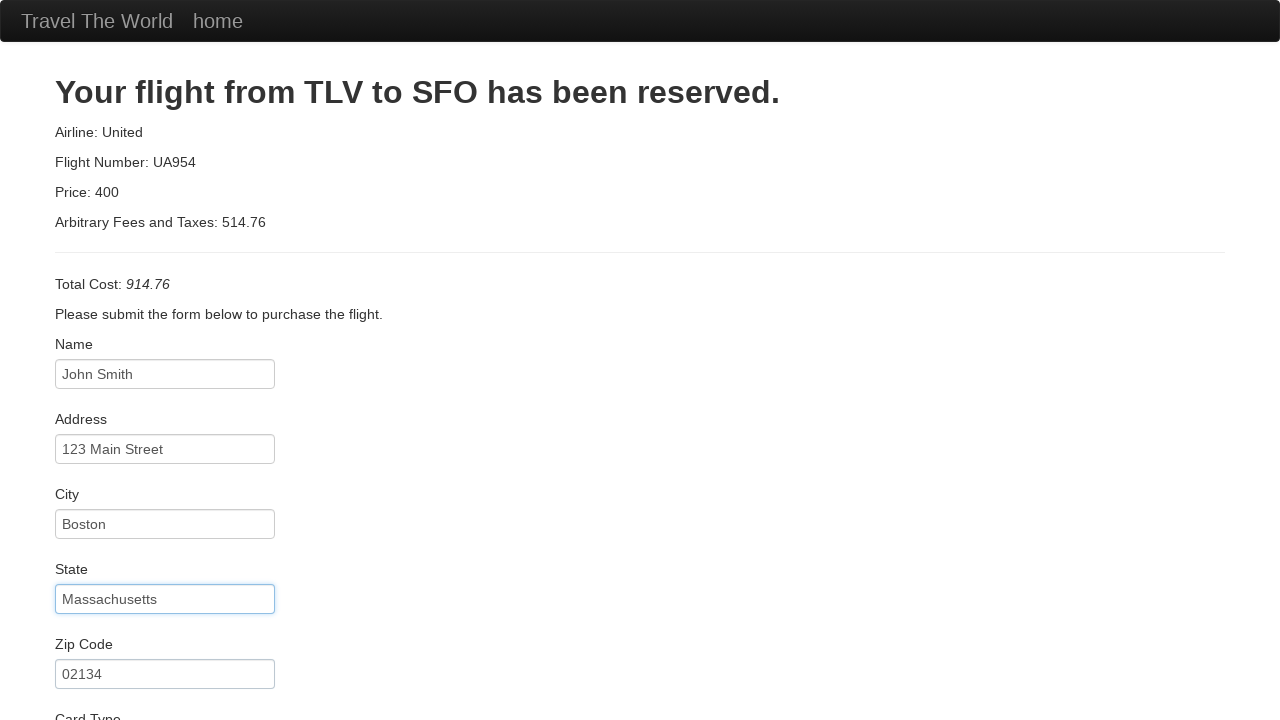

Clicked card type dropdown at (165, 360) on #cardType
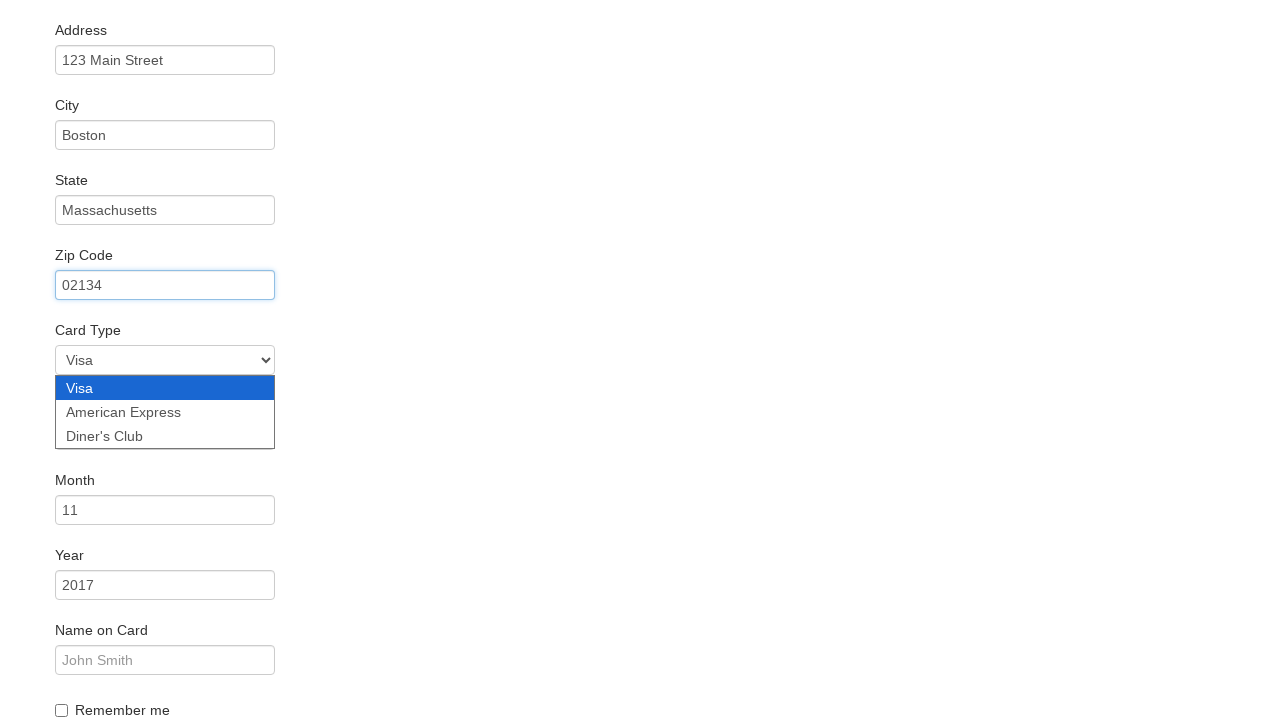

Selected American Express as card type on #cardType
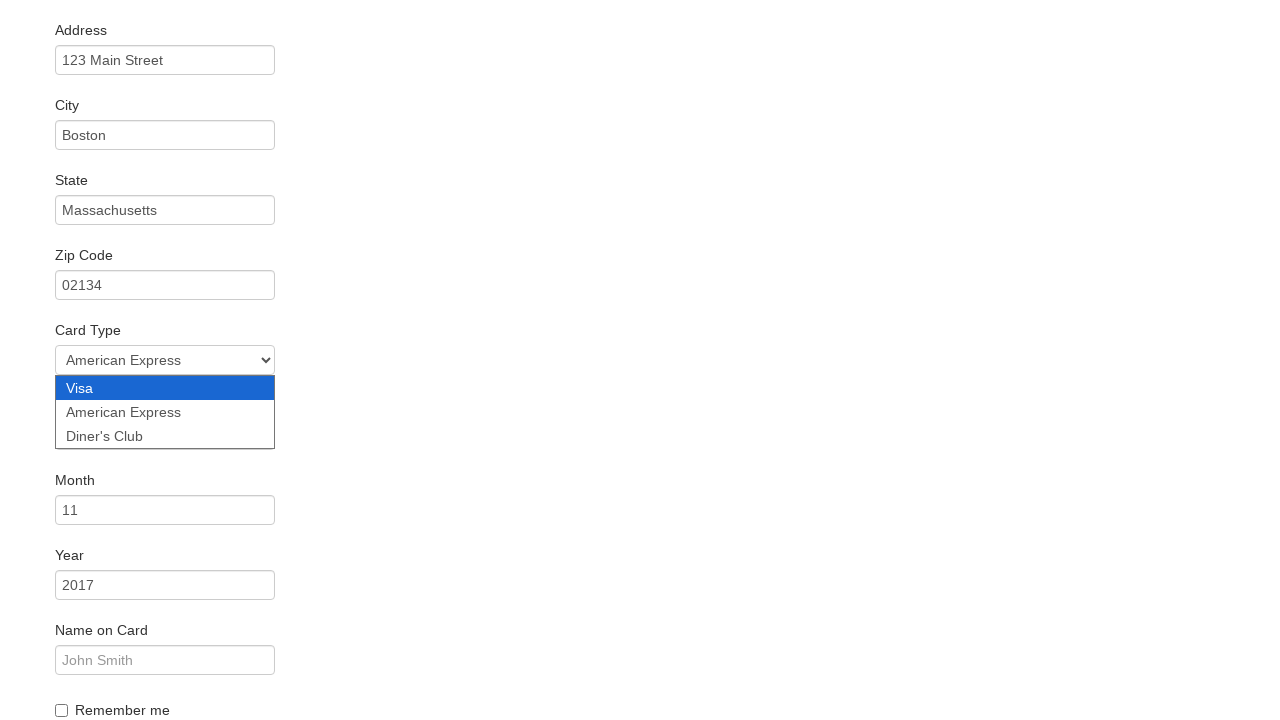

Clicked credit card number field at (165, 435) on #creditCardNumber
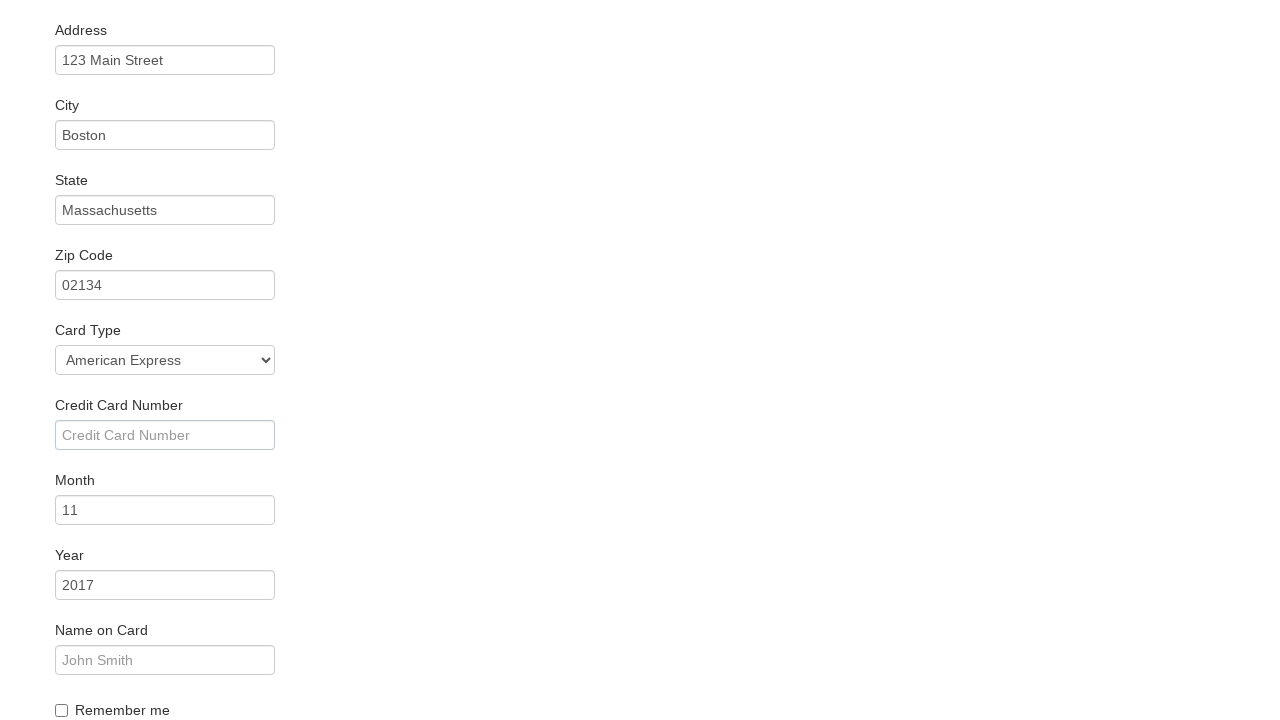

Filled credit card number on #creditCardNumber
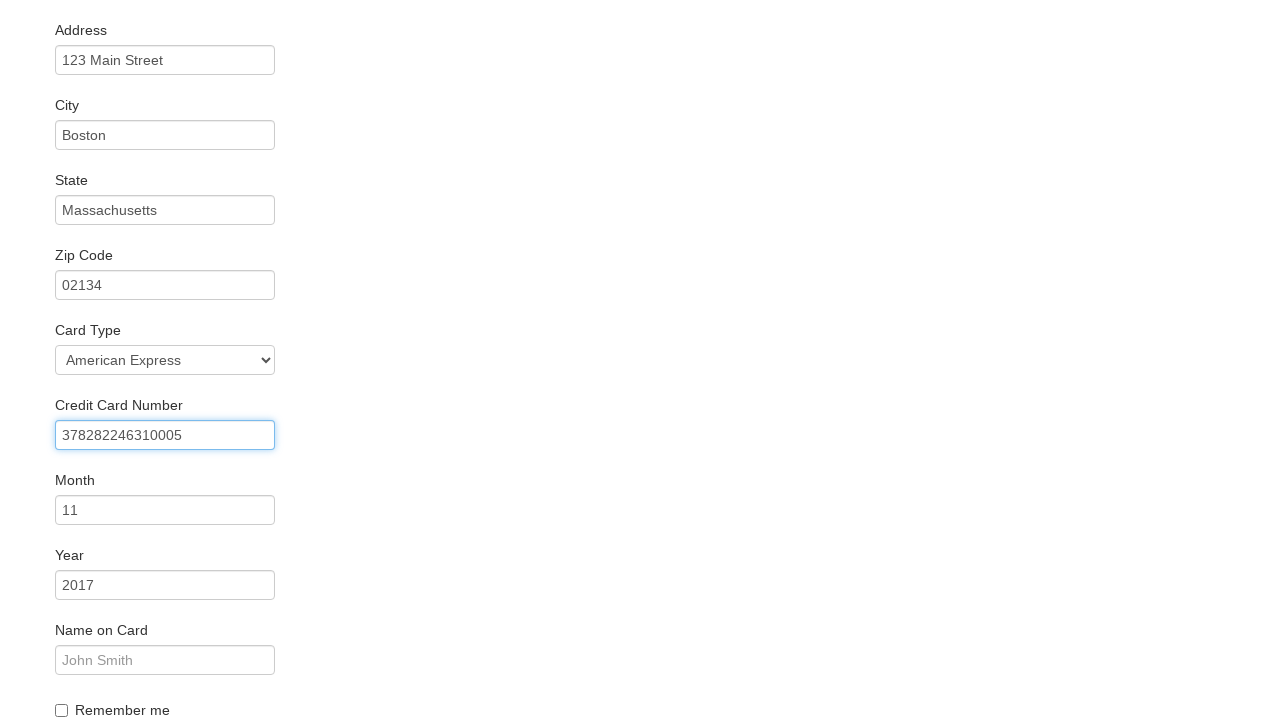

Clicked credit card month field at (165, 510) on #creditCardMonth
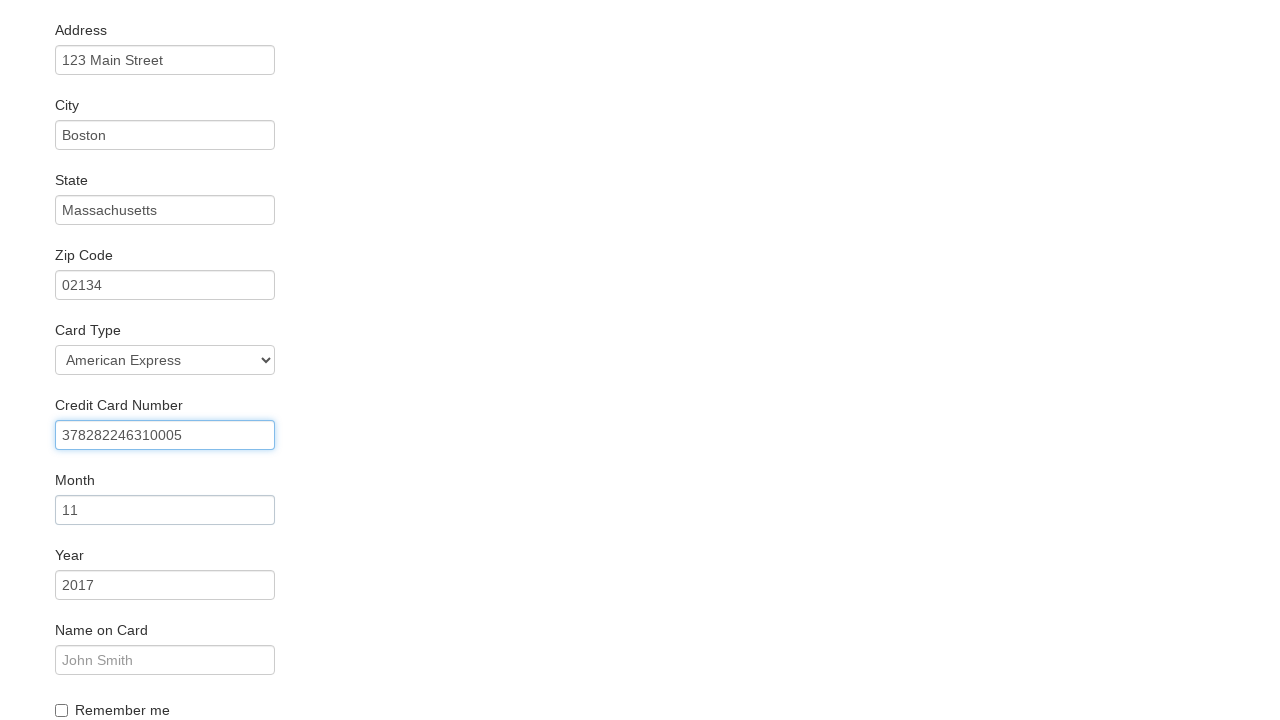

Clicked credit card year field at (165, 585) on #creditCardYear
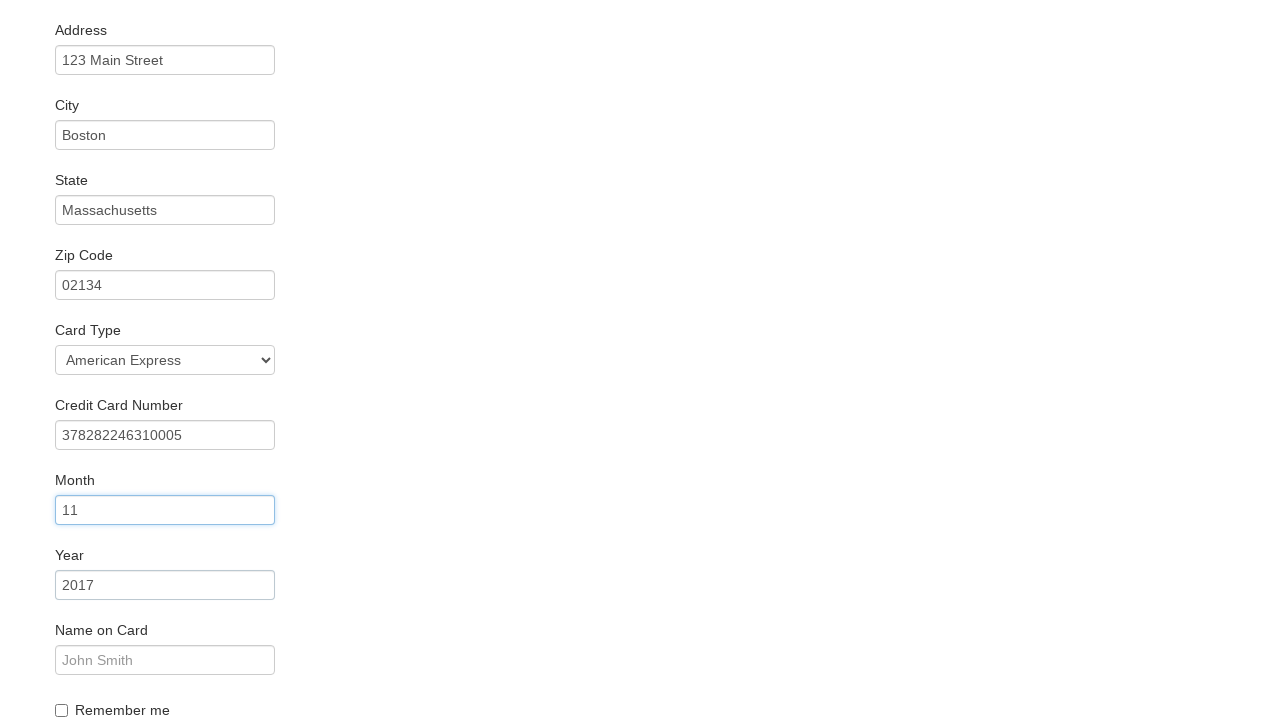

Filled credit card year as '2025' on #creditCardYear
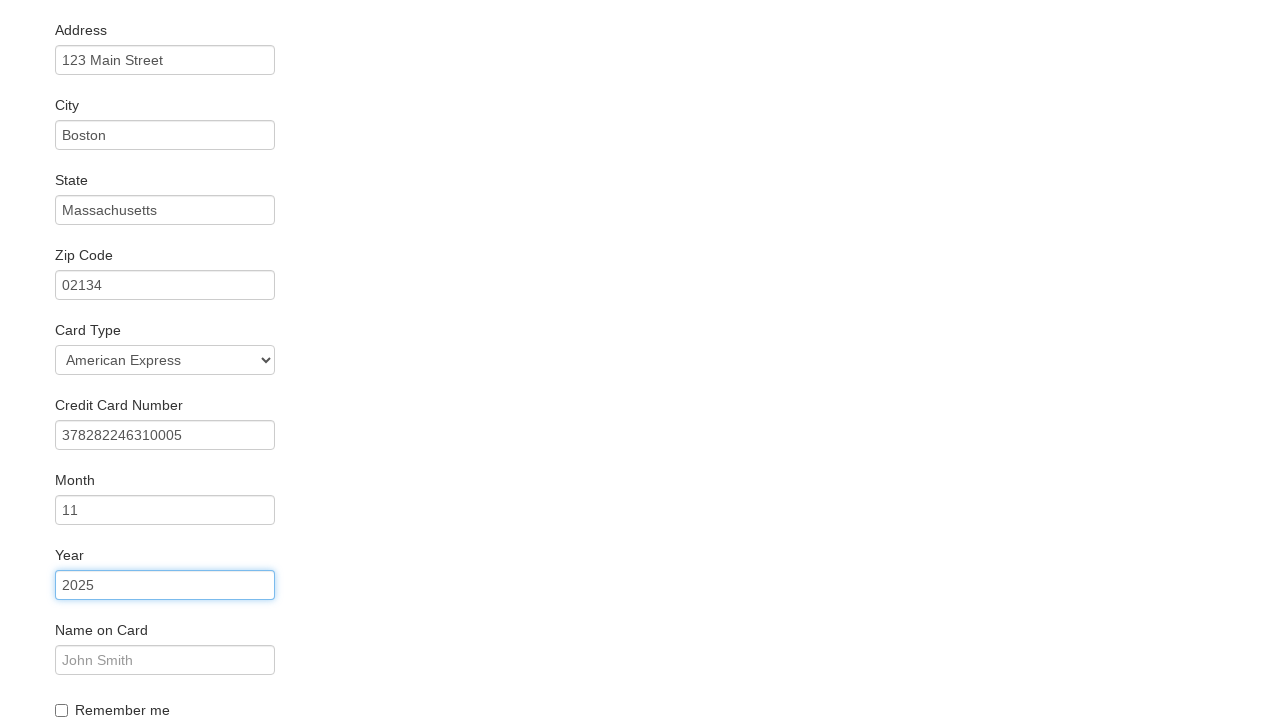

Clicked name on card field at (165, 660) on #nameOnCard
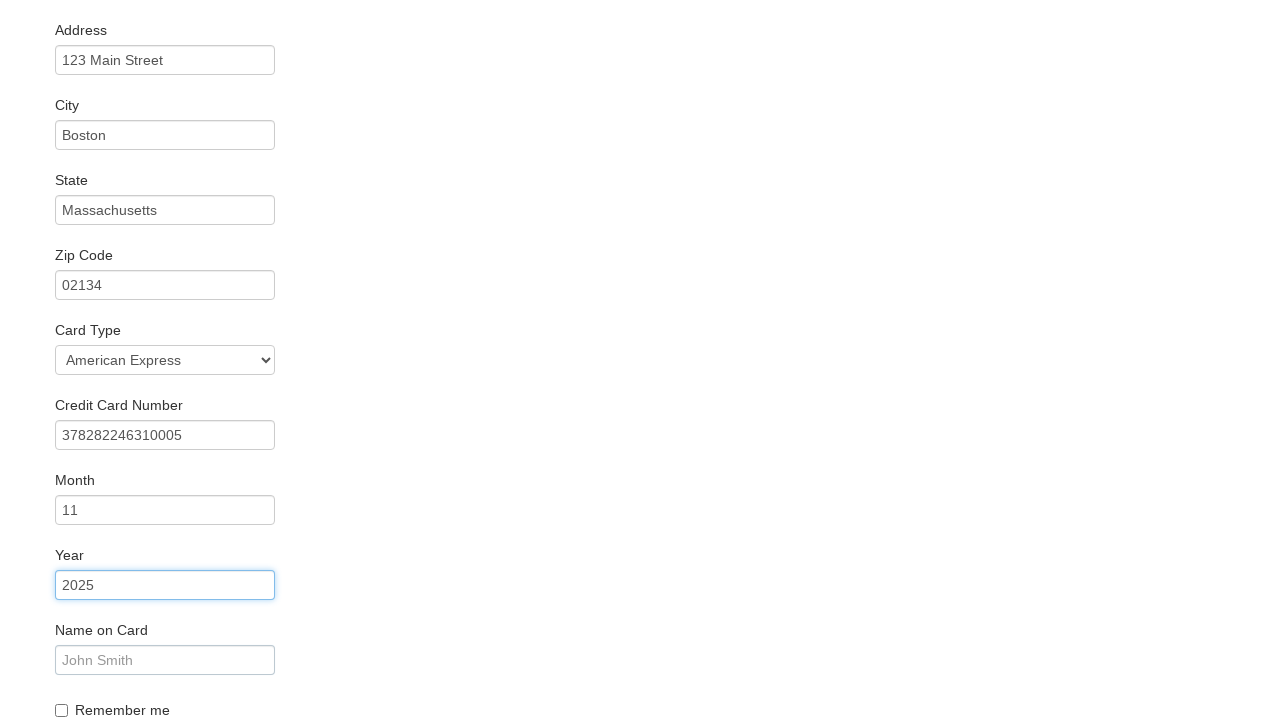

Filled name on card as 'John Smith' on #nameOnCard
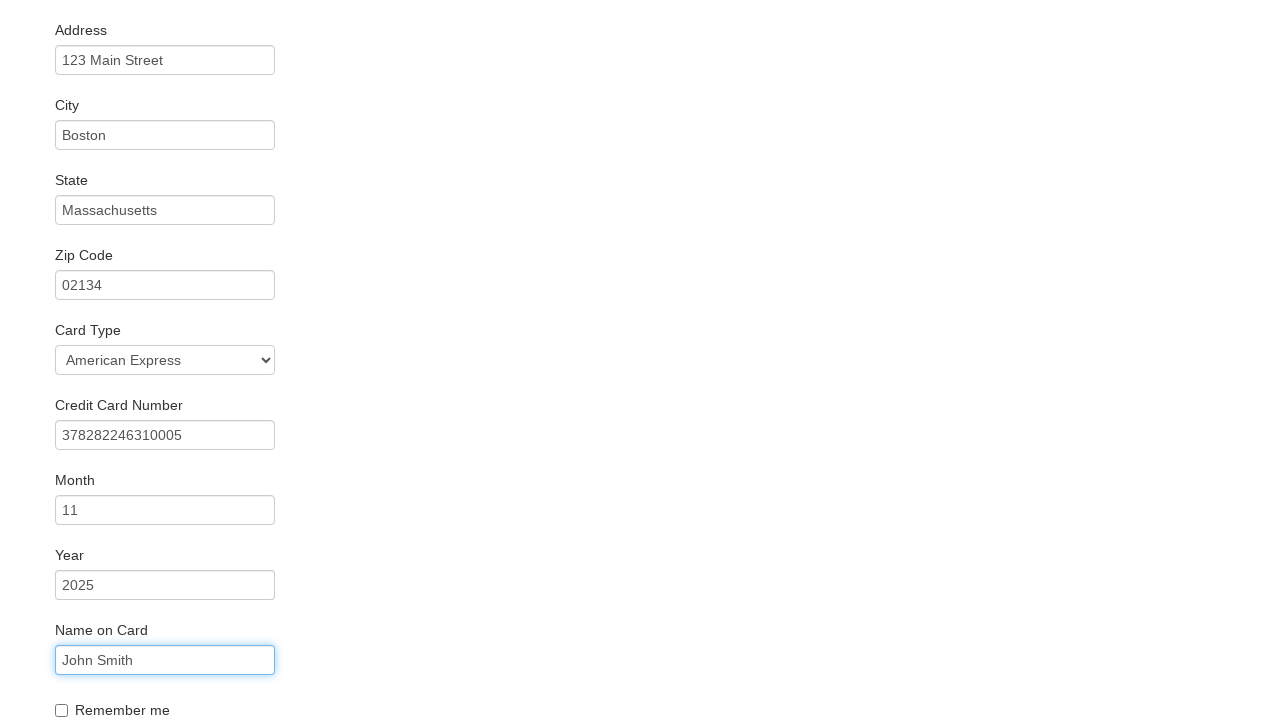

Clicked Purchase Flight button at (118, 685) on .btn-primary
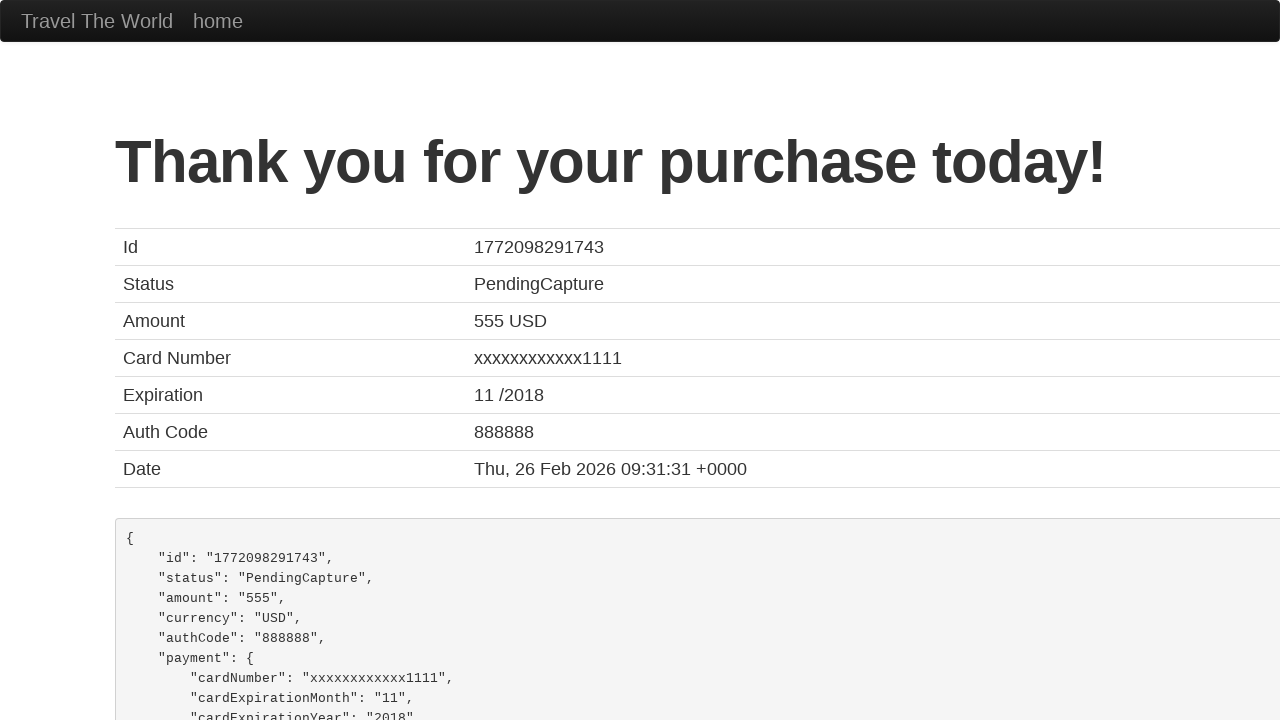

Waited for confirmation page to load
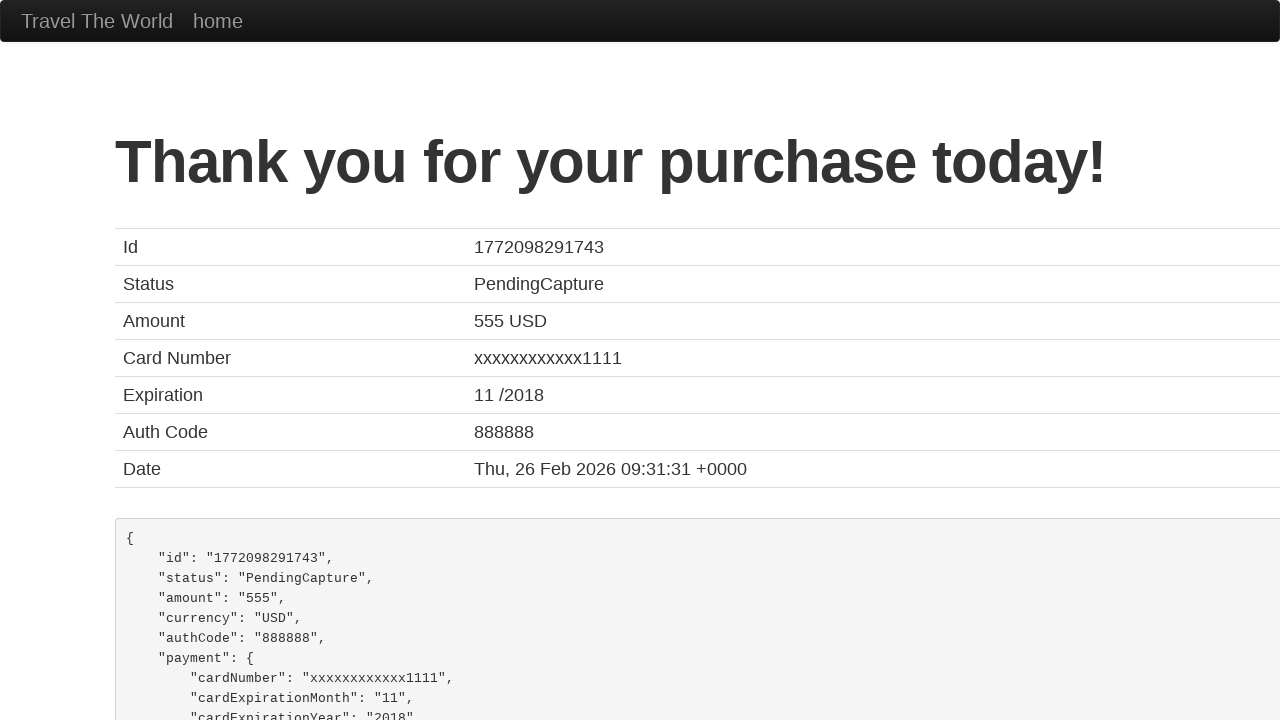

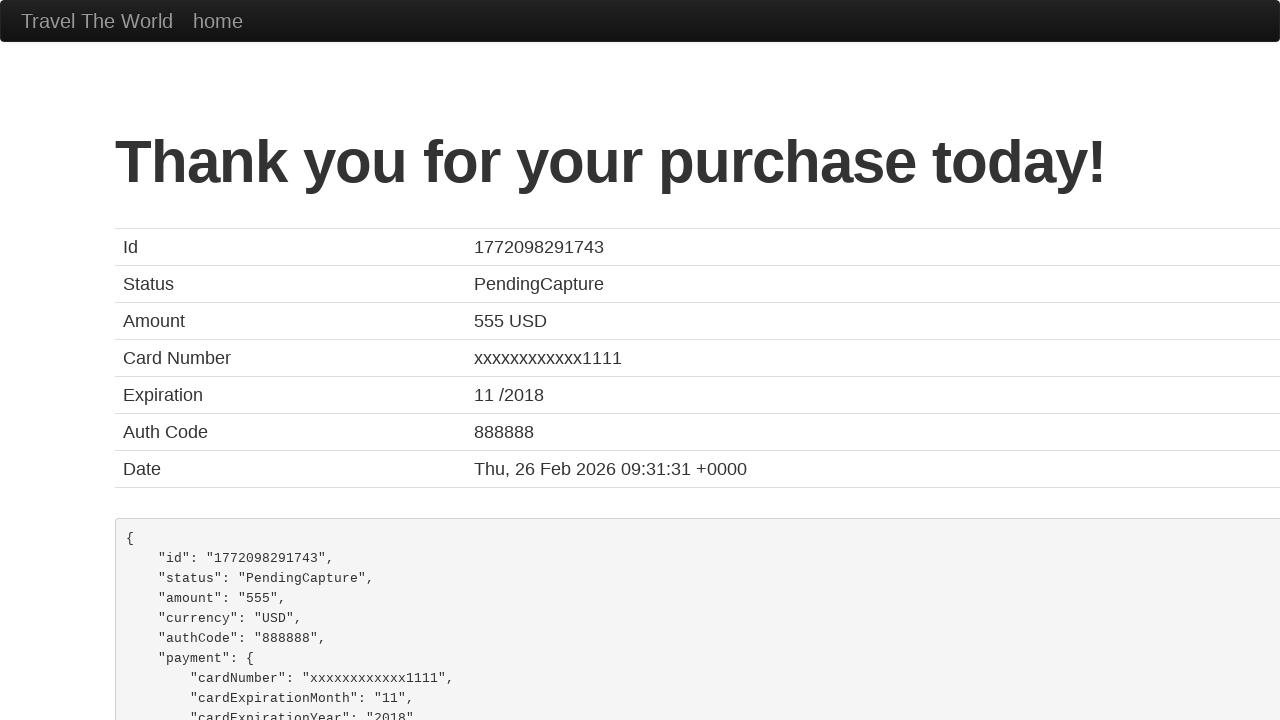